Demonstrates retrieving CSS property values from web elements by locating the login button on the OrangeHRM demo site and checking its font-size CSS property.

Starting URL: https://opensource-demo.orangehrmlive.com/web/index.php/auth/login

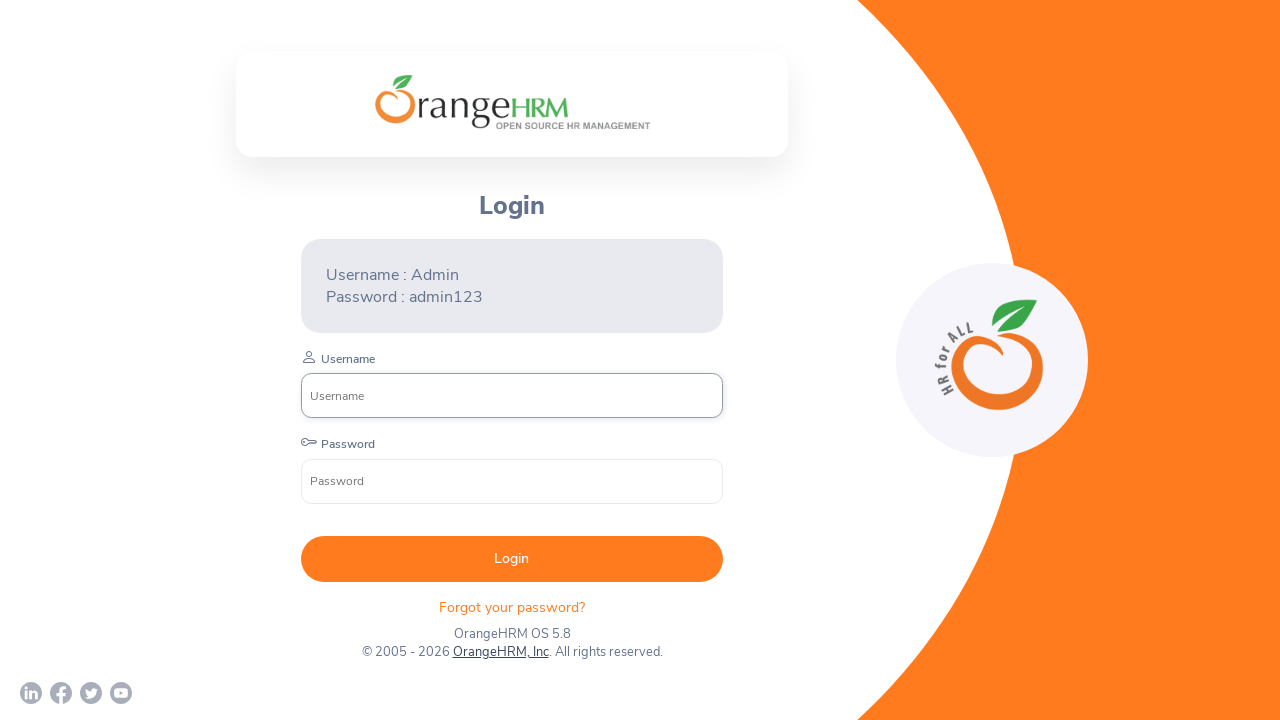

Login button became visible on OrangeHRM login page
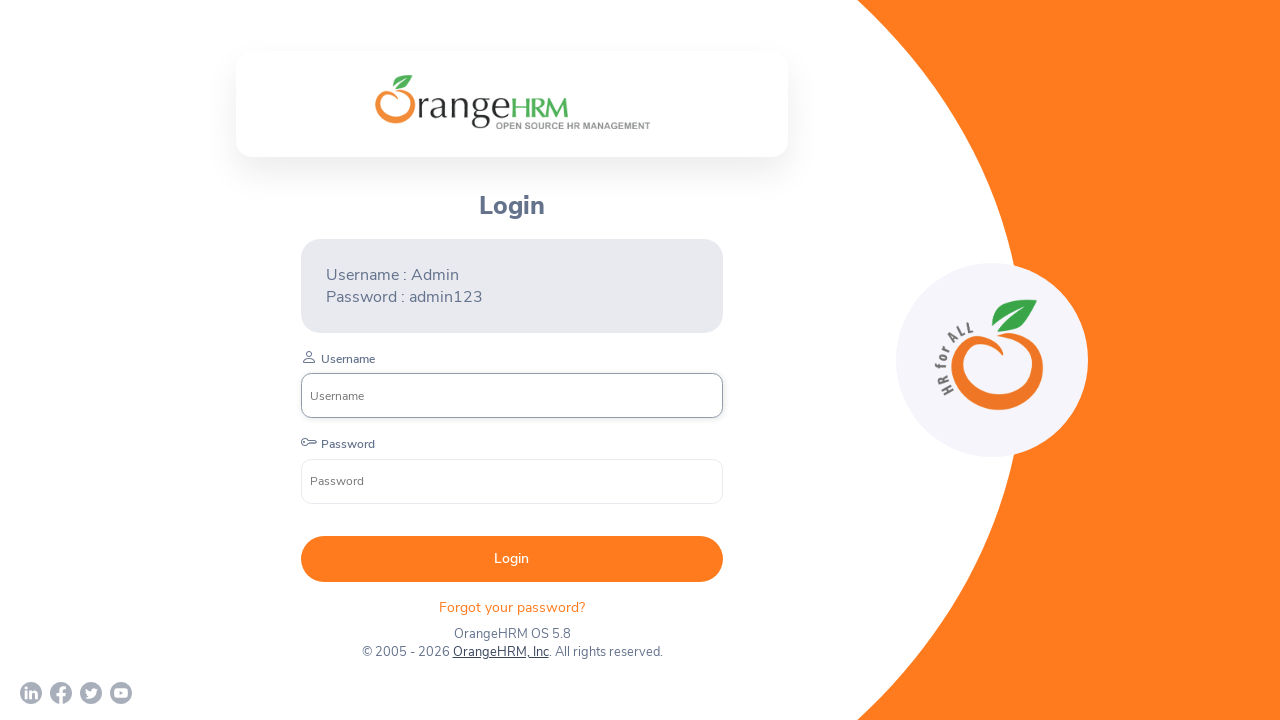

Retrieved font-size CSS property value from login button: 14px
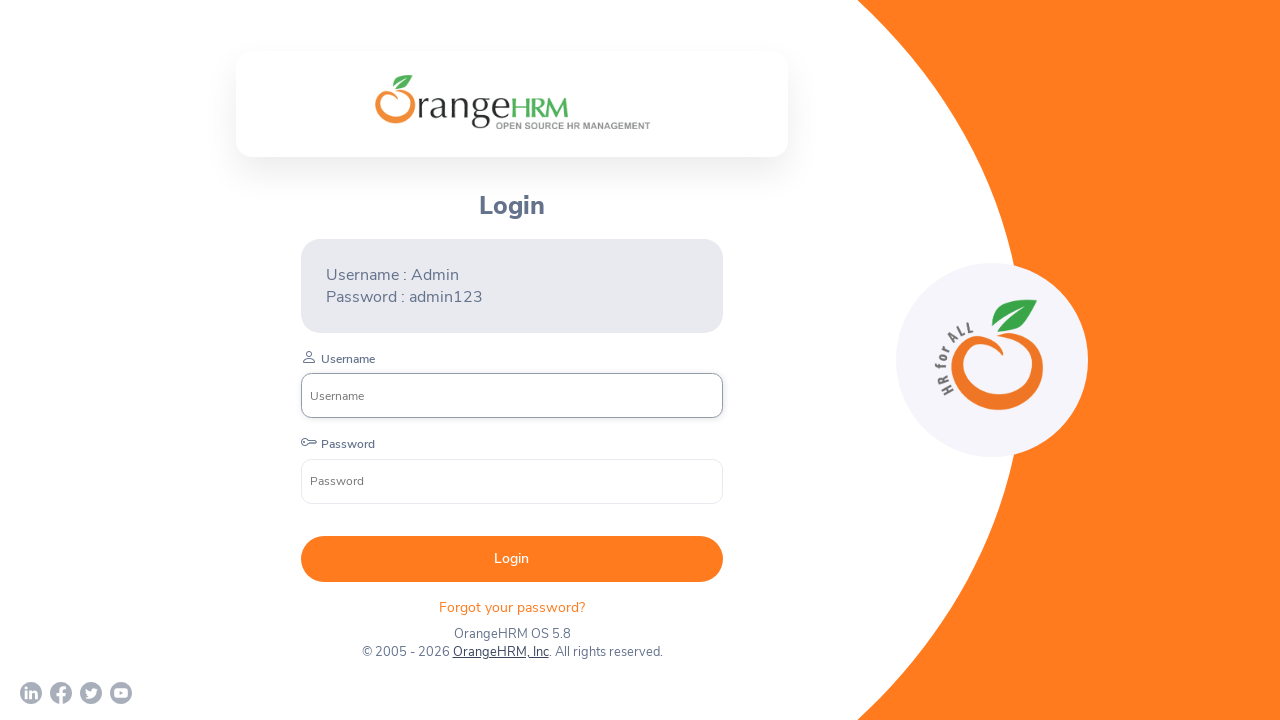

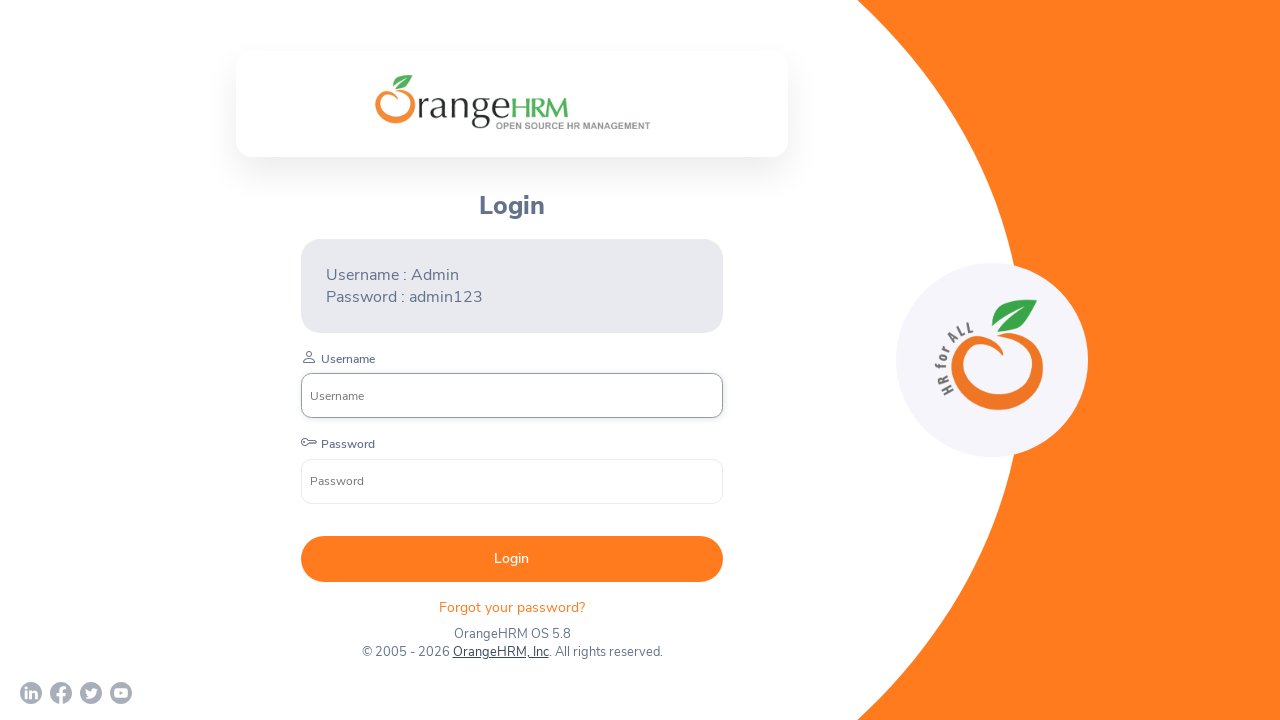